Tests the Add/Remove Elements functionality by clicking the Add Element button, verifying the Delete button appears, clicking Delete, and verifying the page heading is still visible.

Starting URL: https://the-internet.herokuapp.com/add_remove_elements/

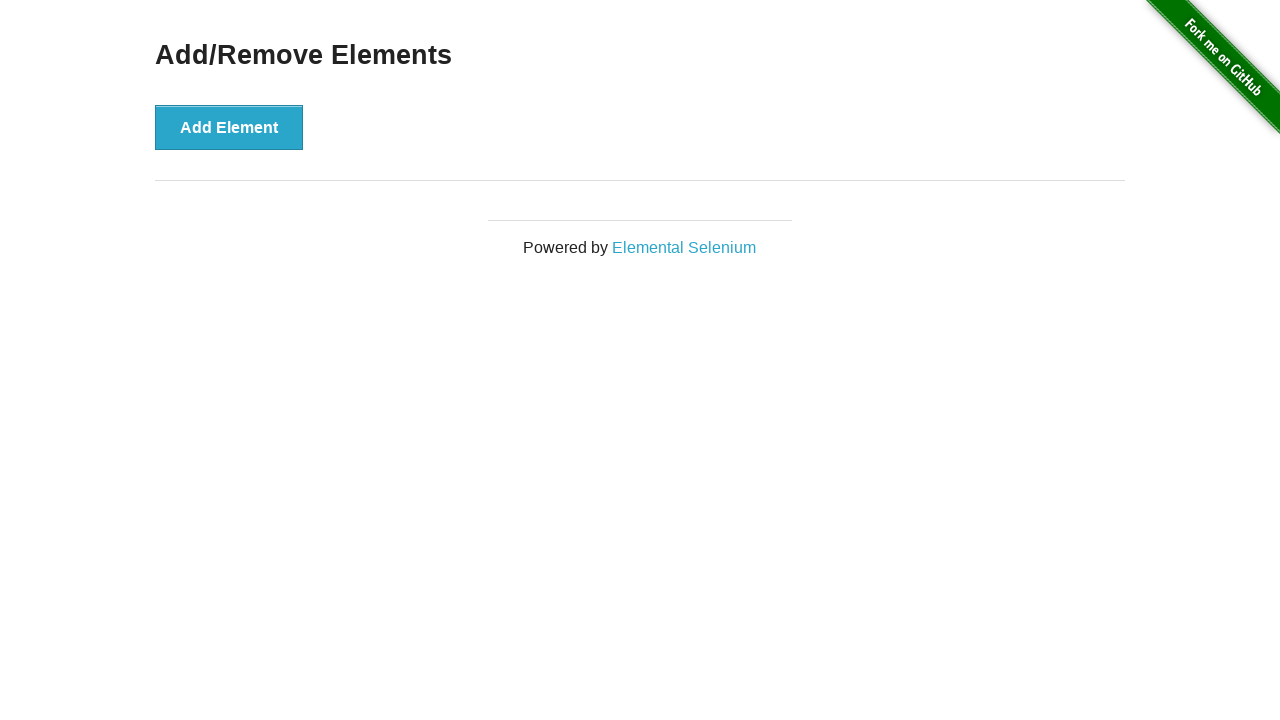

Clicked the Add Element button at (229, 127) on button[onclick='addElement()']
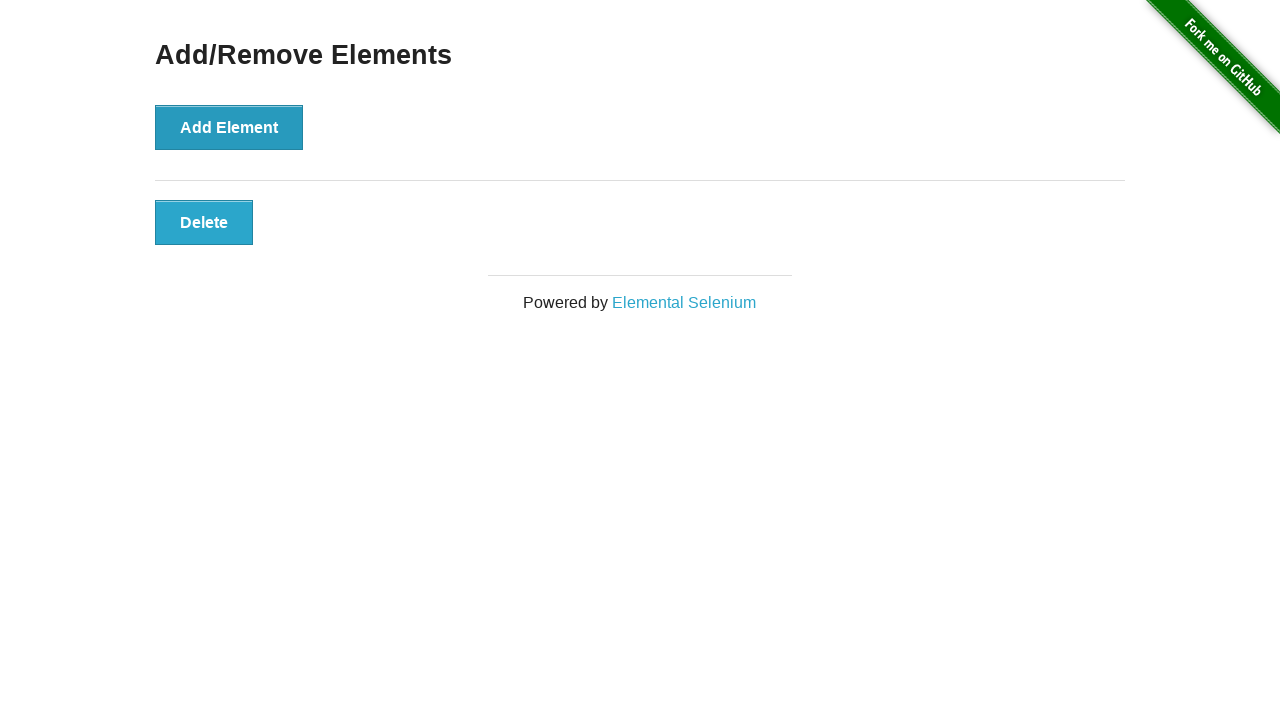

Delete button appeared on the page
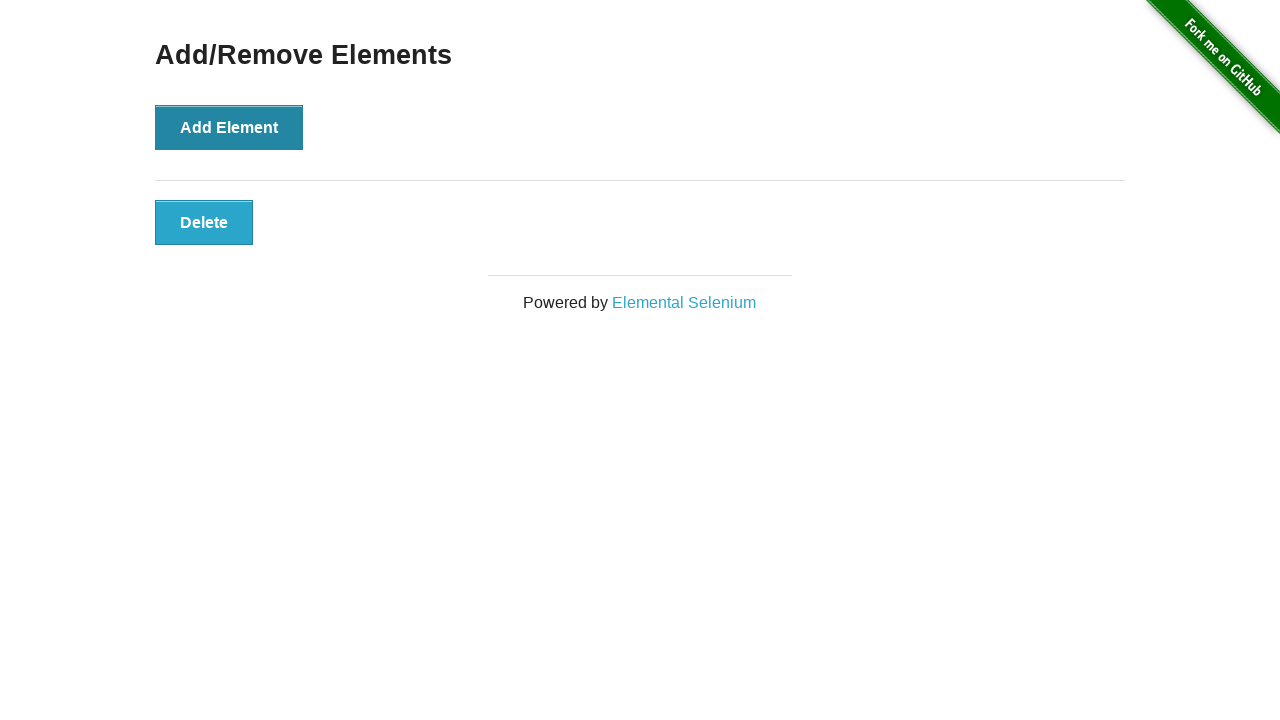

Located the Delete button element
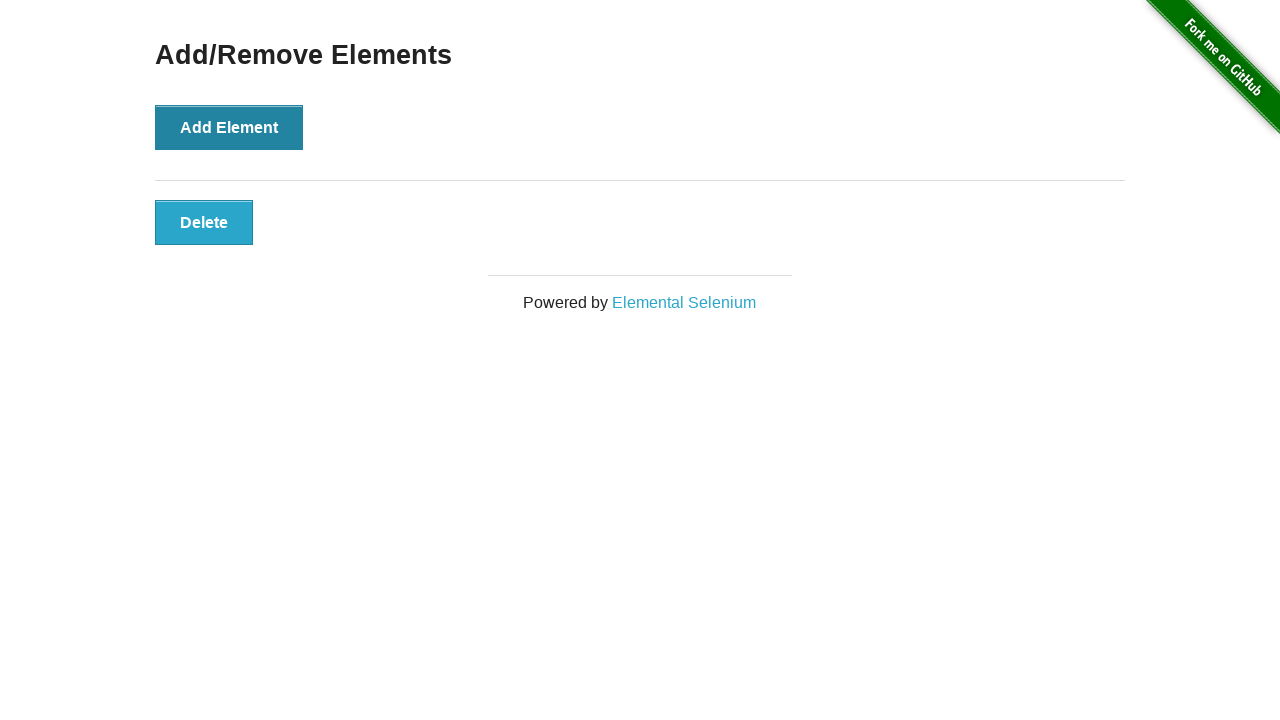

Verified Delete button is visible
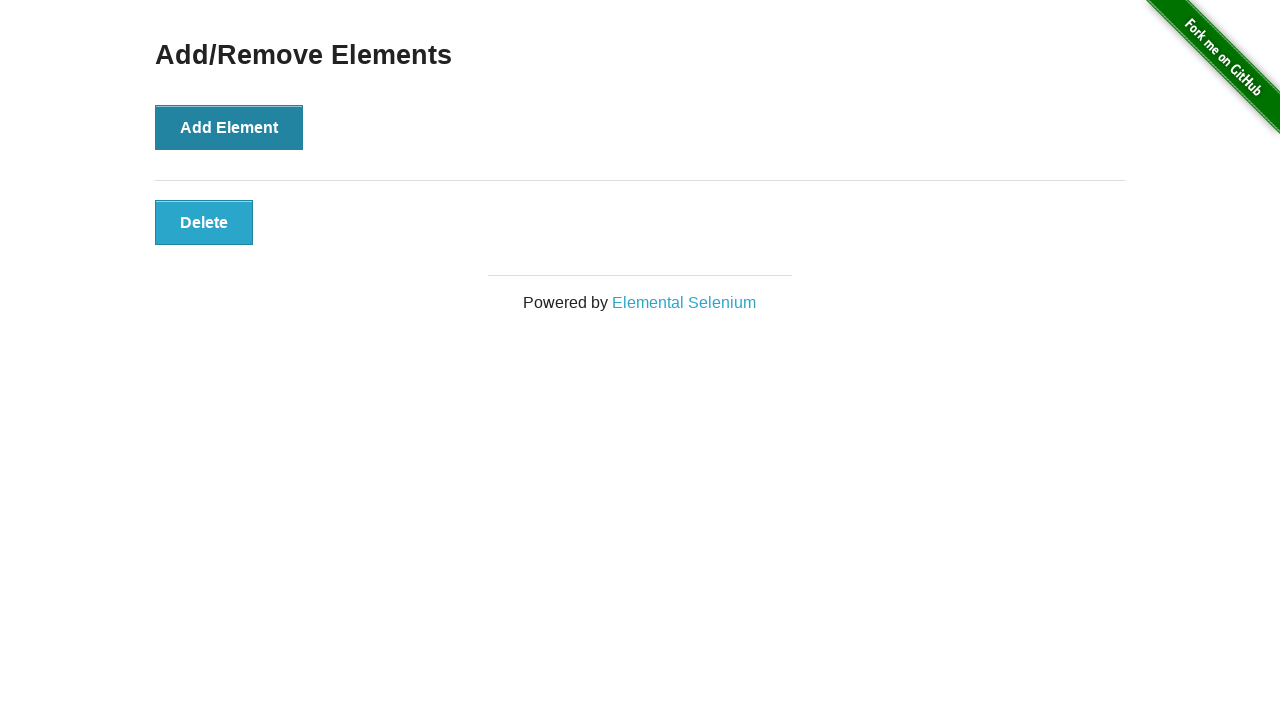

Clicked the Delete button at (204, 222) on button[onclick='deleteElement()']
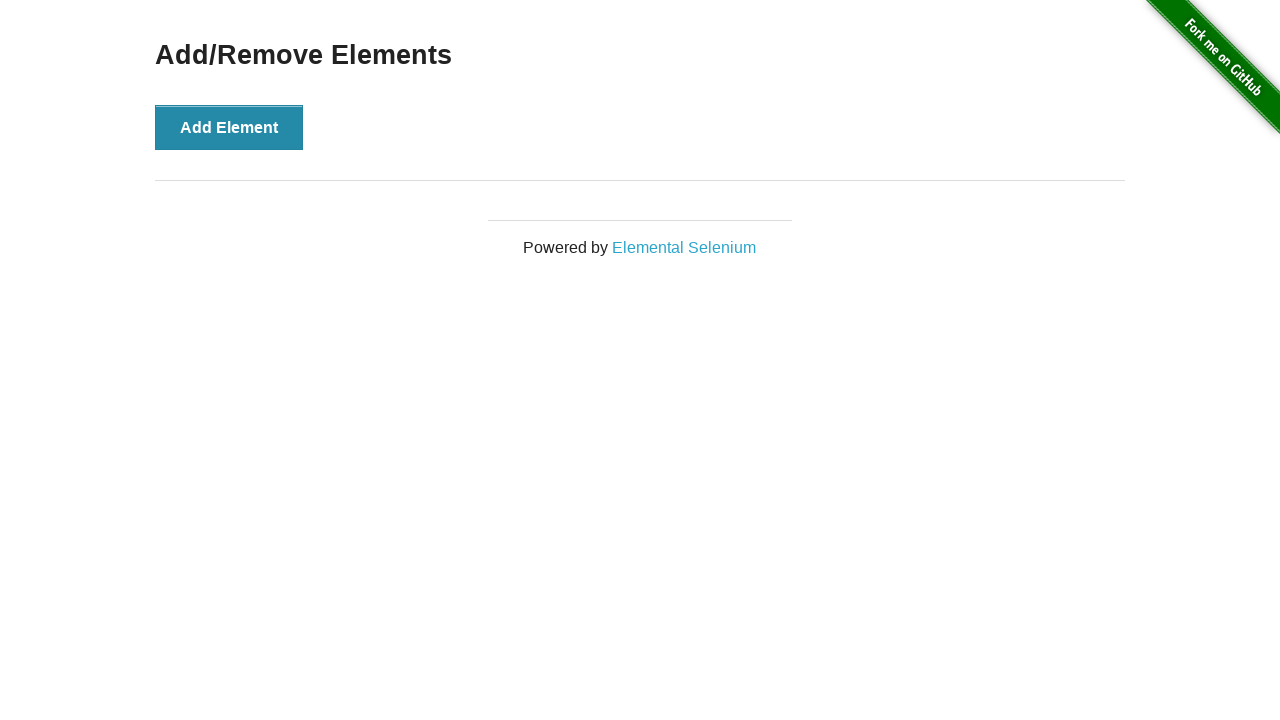

Located the Add/Remove Elements heading
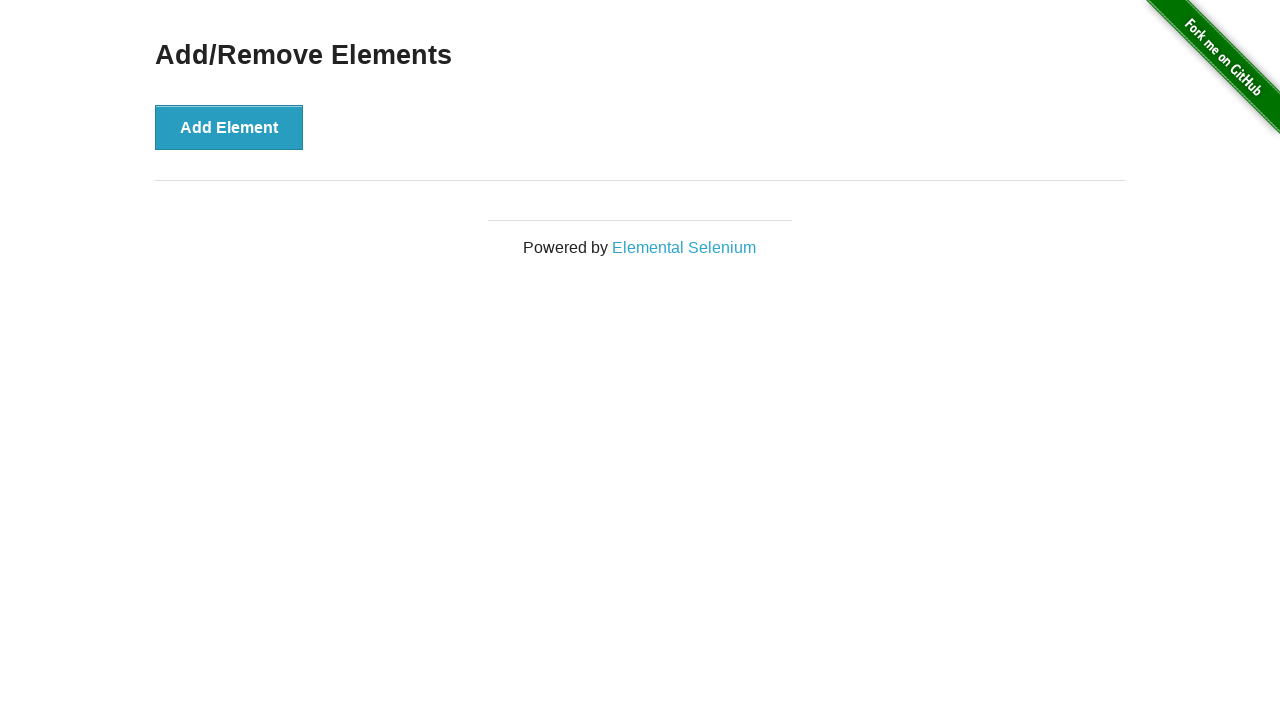

Verified Add/Remove Elements heading is still visible
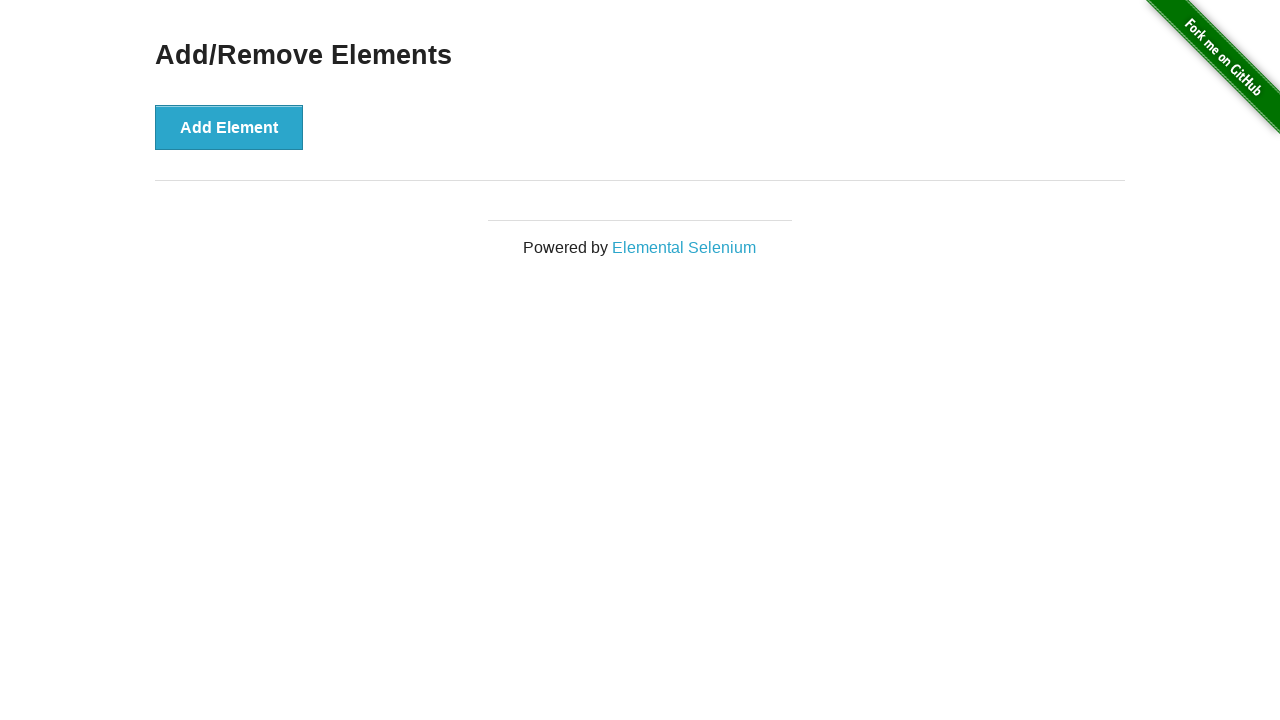

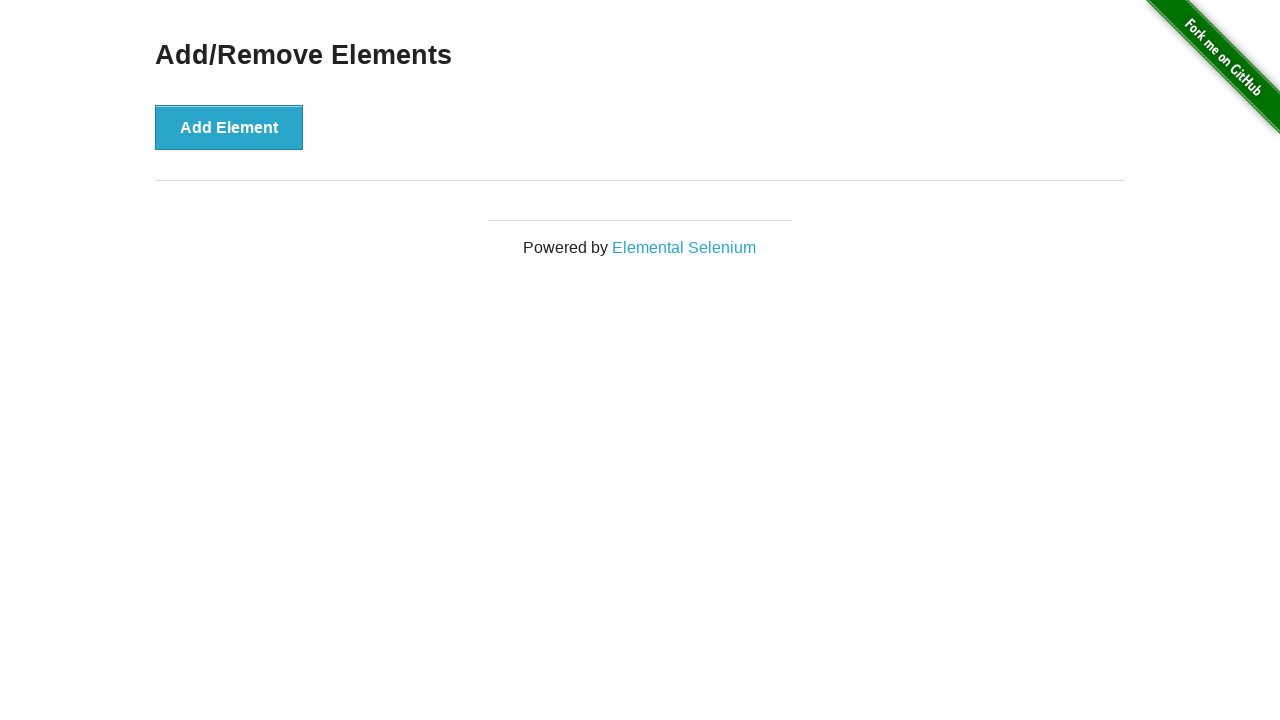